Tests handling of a simple alert by clicking a button to trigger the alert and accepting it

Starting URL: https://demo.automationtesting.in/Alerts.html

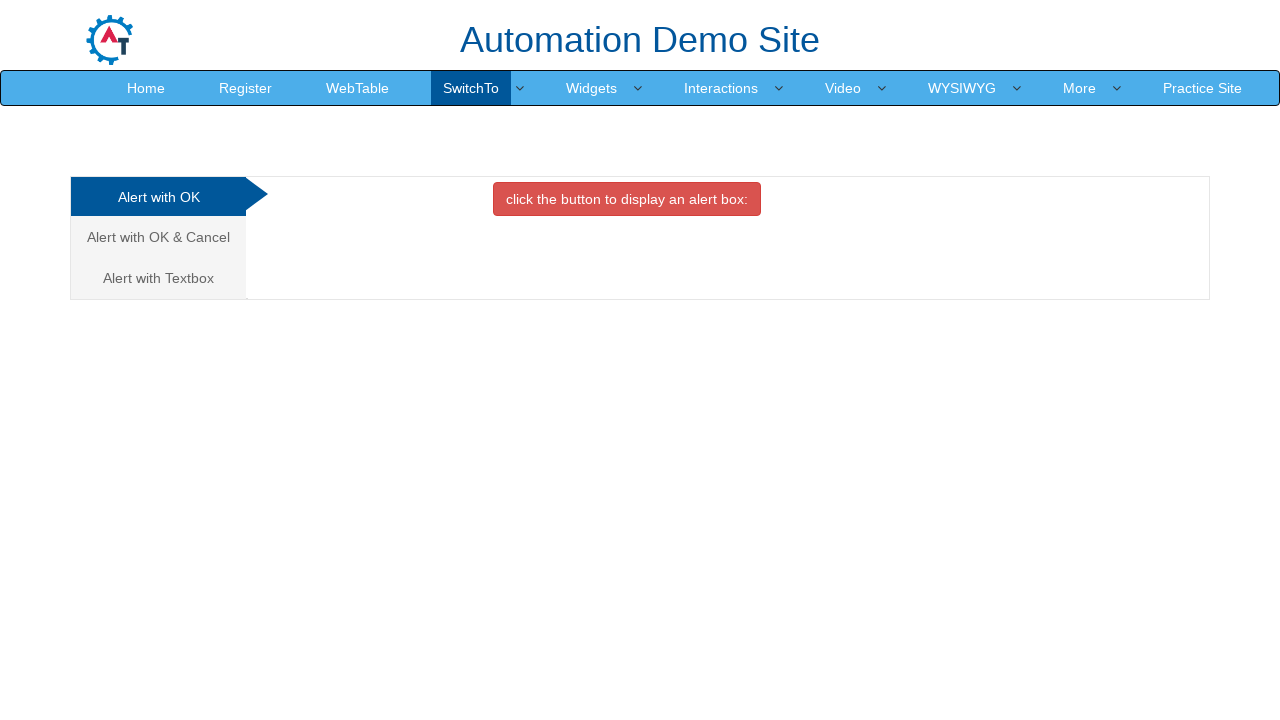

Clicked button to trigger alert at (627, 199) on xpath=//button[@class='btn btn-danger']
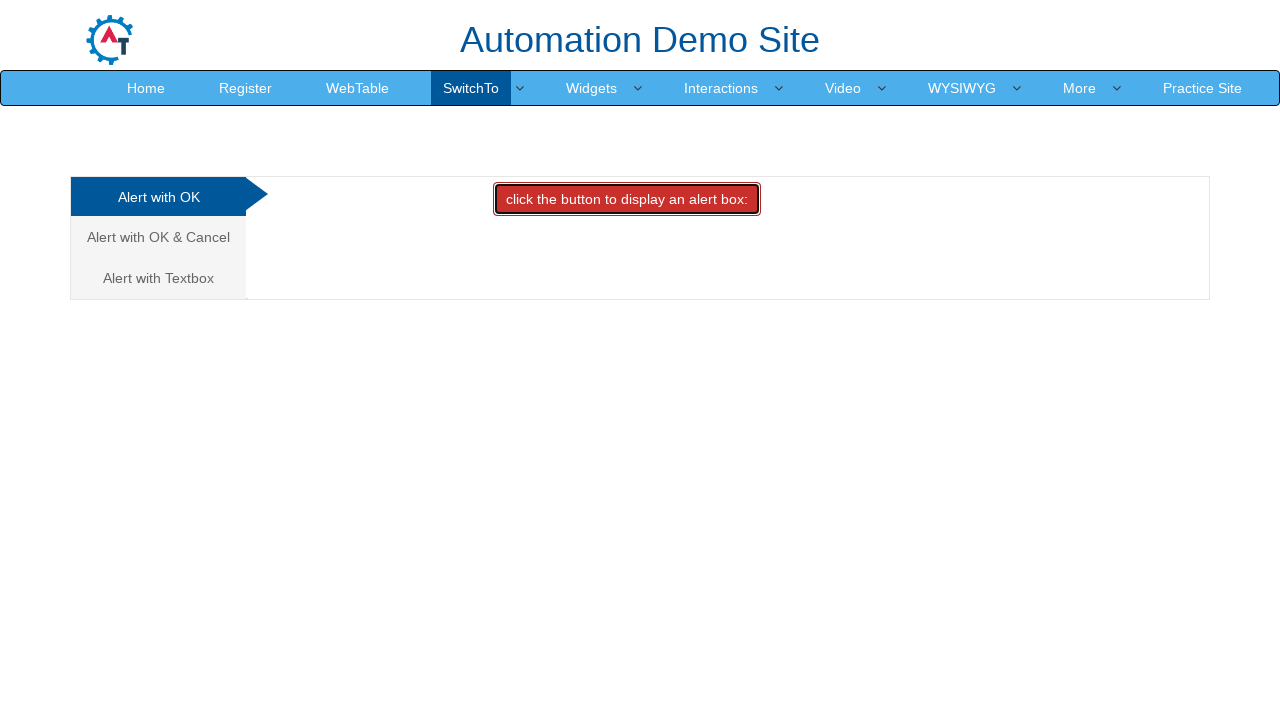

Set up dialog handler to accept alert
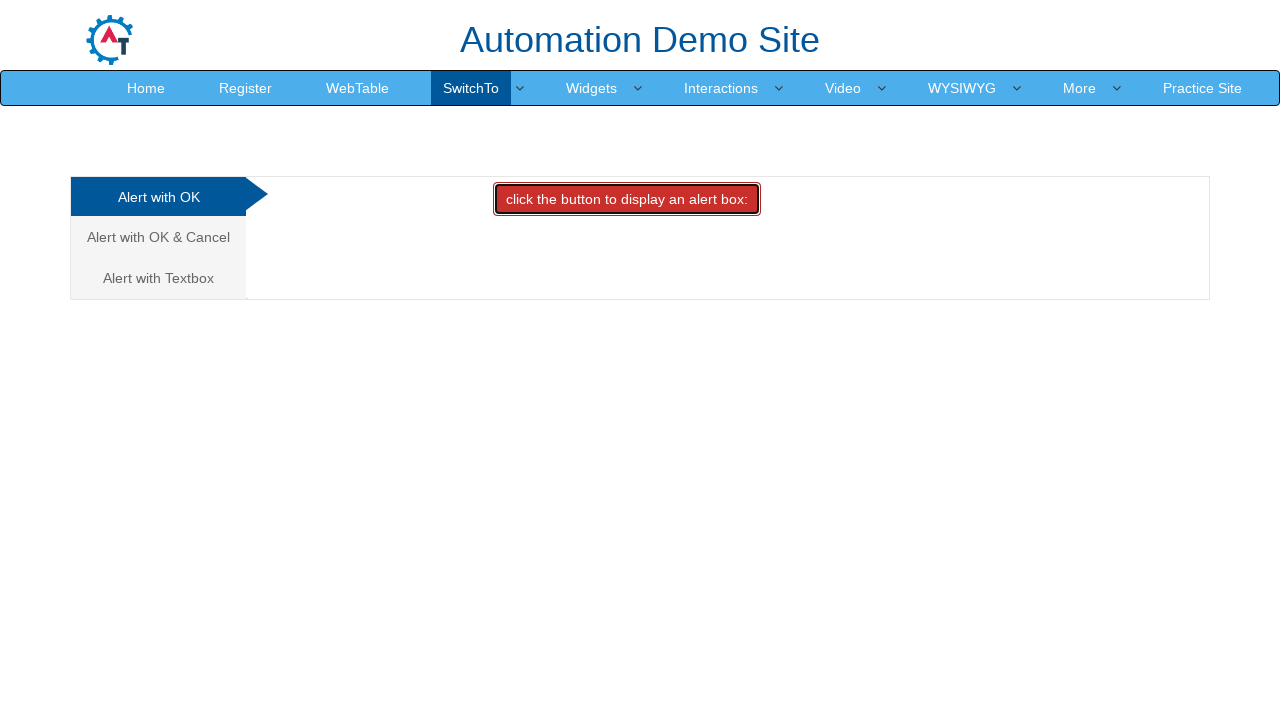

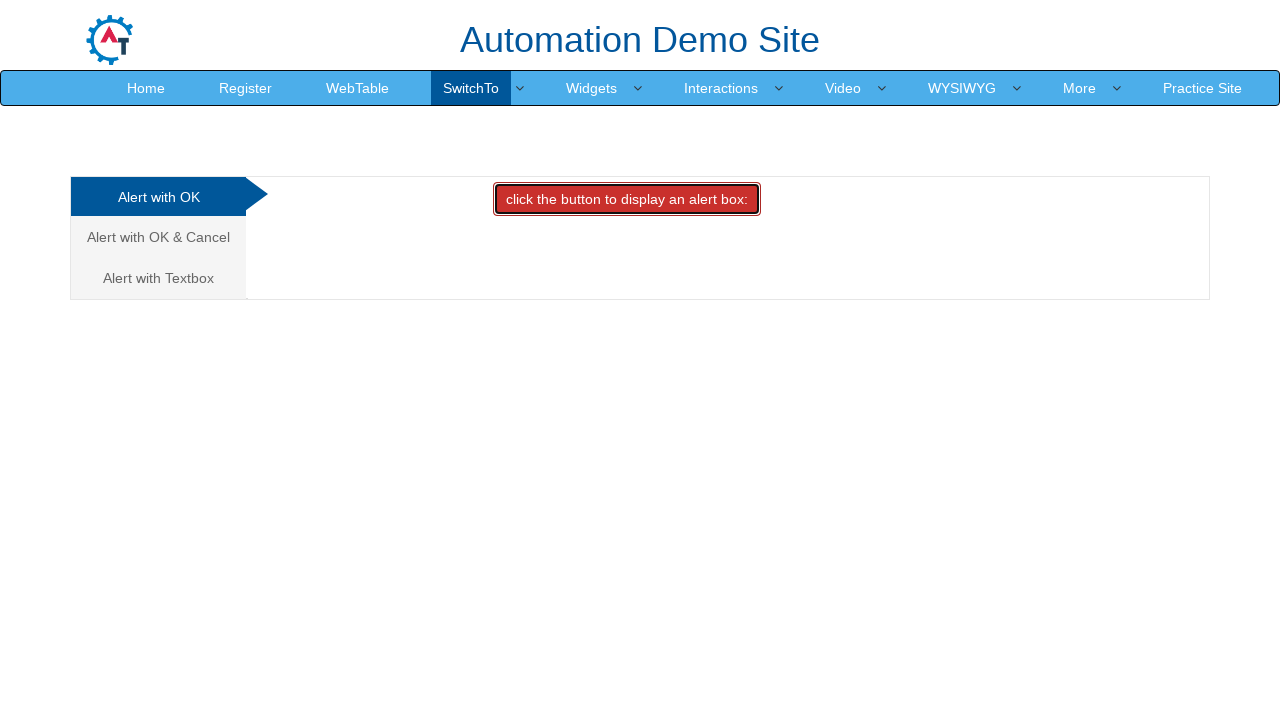